Tests web table sorting functionality by clicking on a column header to sort, verifying the sort order, and then navigating through paginated results to find a specific item (Rice) and retrieve its price.

Starting URL: https://rahulshettyacademy.com/seleniumPractise/#/offers

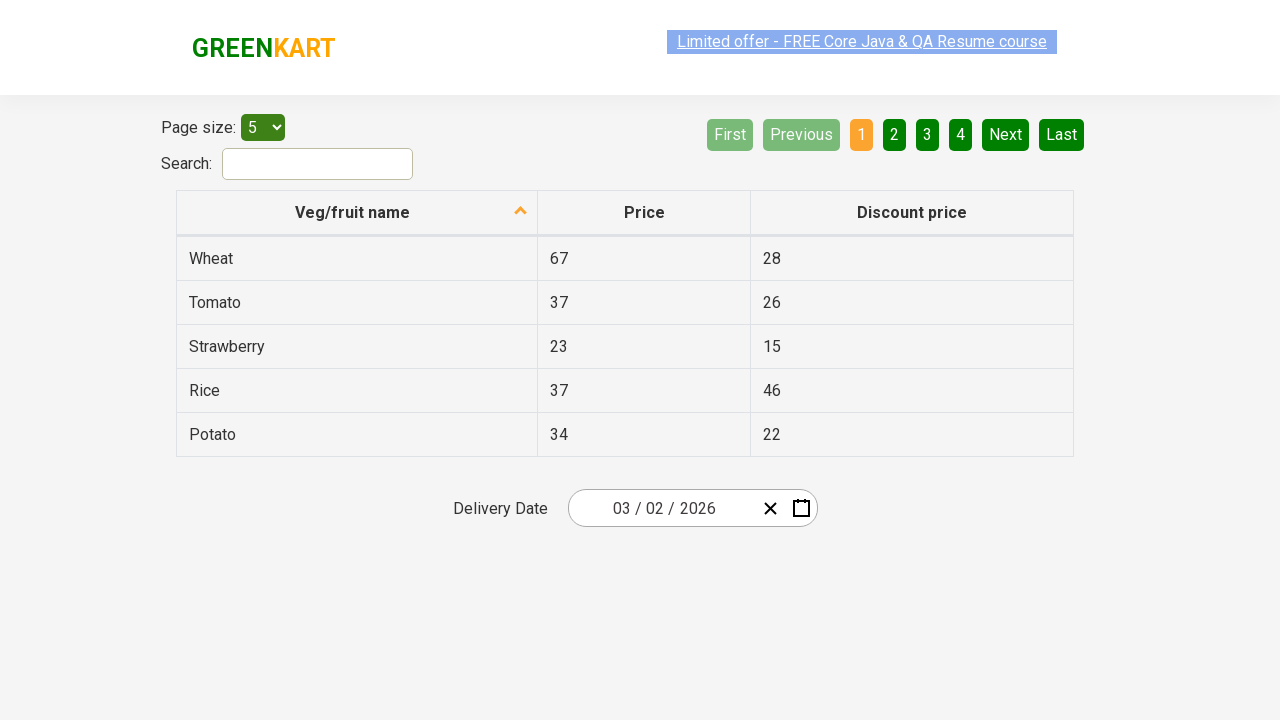

Clicked first column header to sort table at (357, 213) on xpath=//tr/th[1]
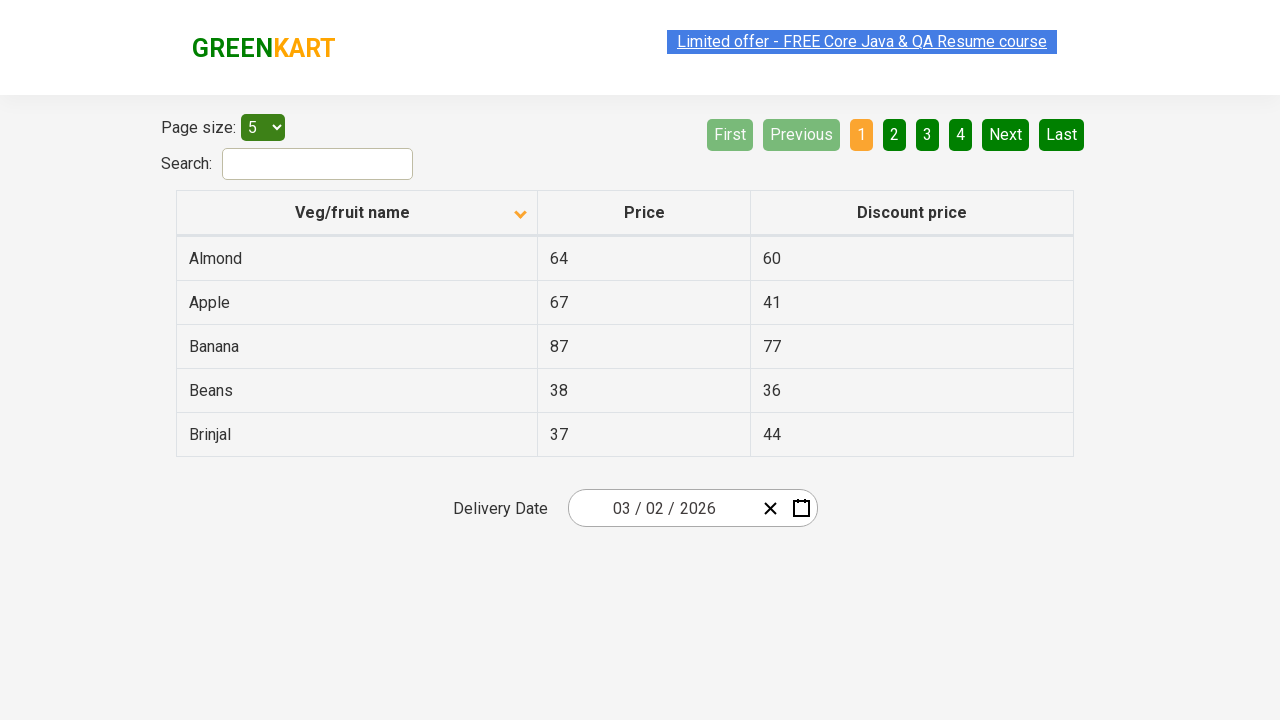

Table data loaded and first column cells are visible
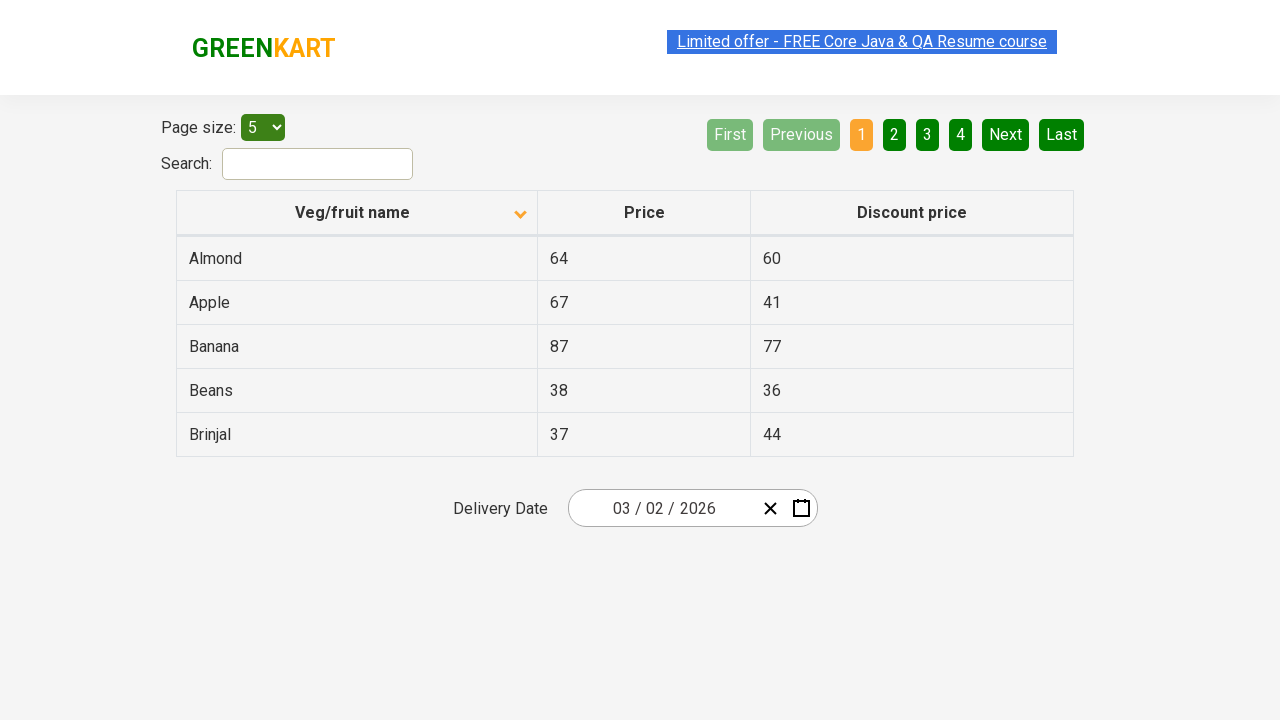

Retrieved 5 items from first column for sorting verification
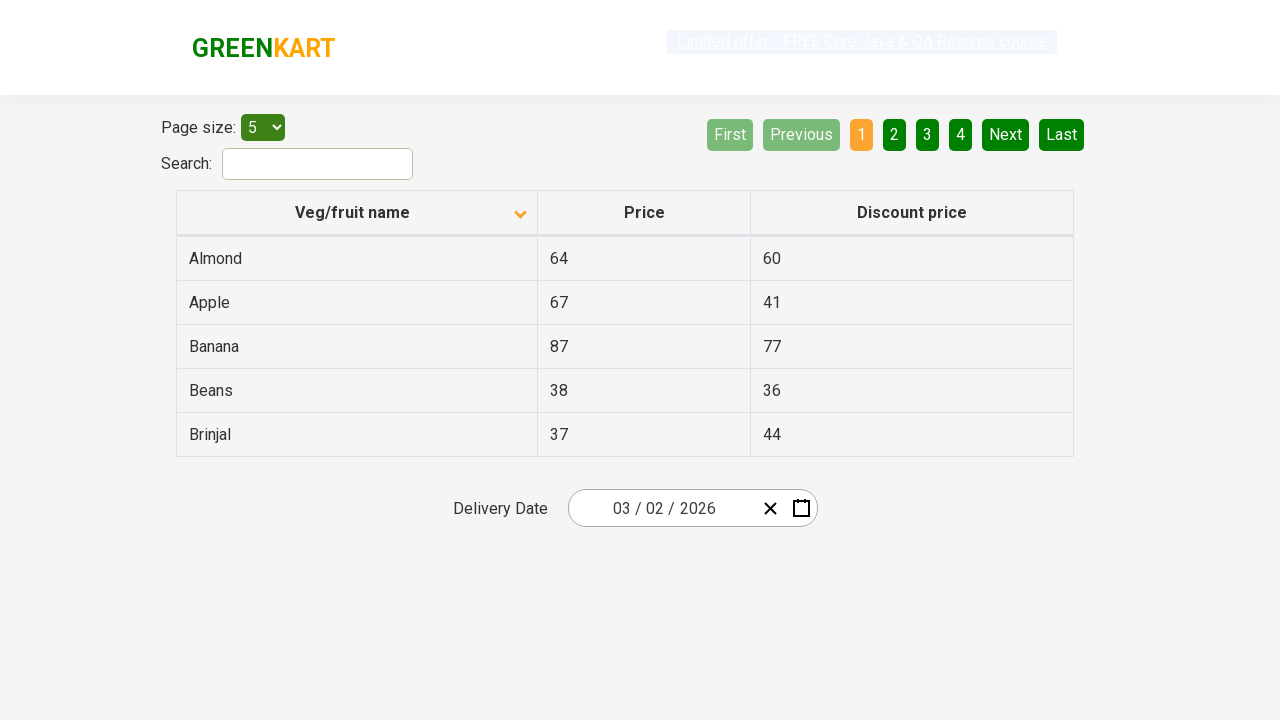

Verified that table is sorted alphabetically
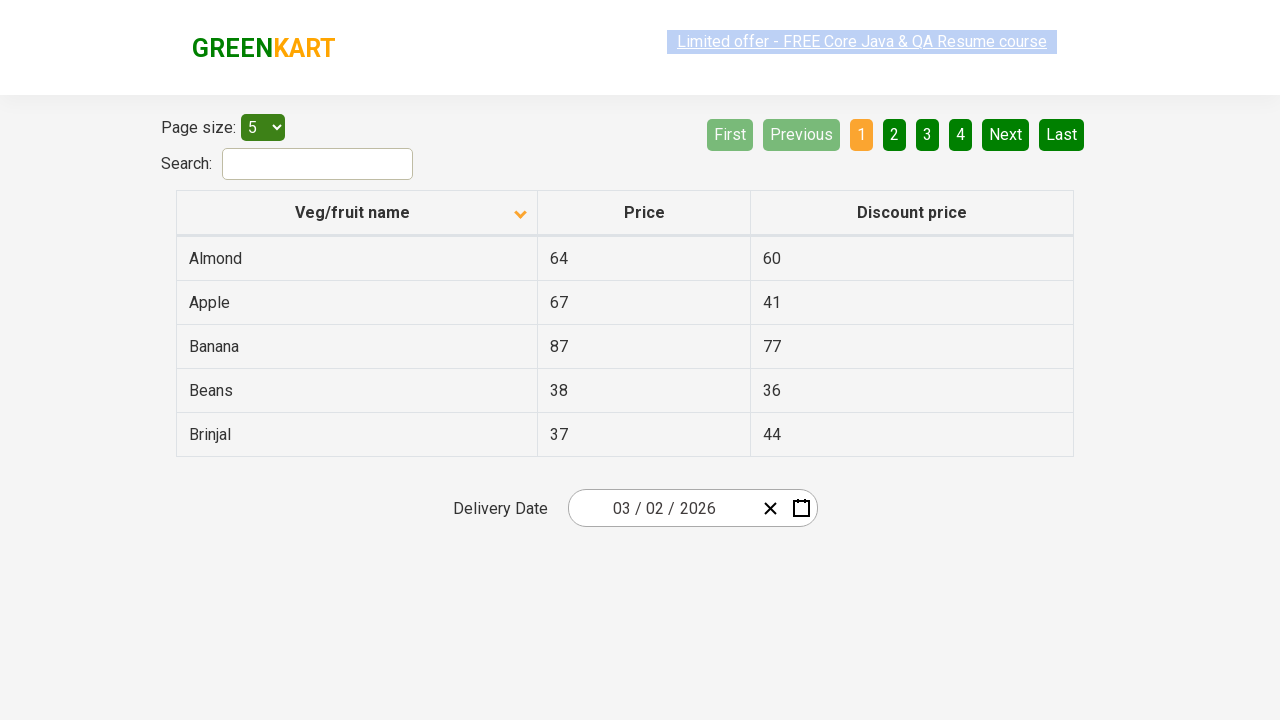

Clicked Next button to navigate to next page at (1006, 134) on [aria-label='Next']
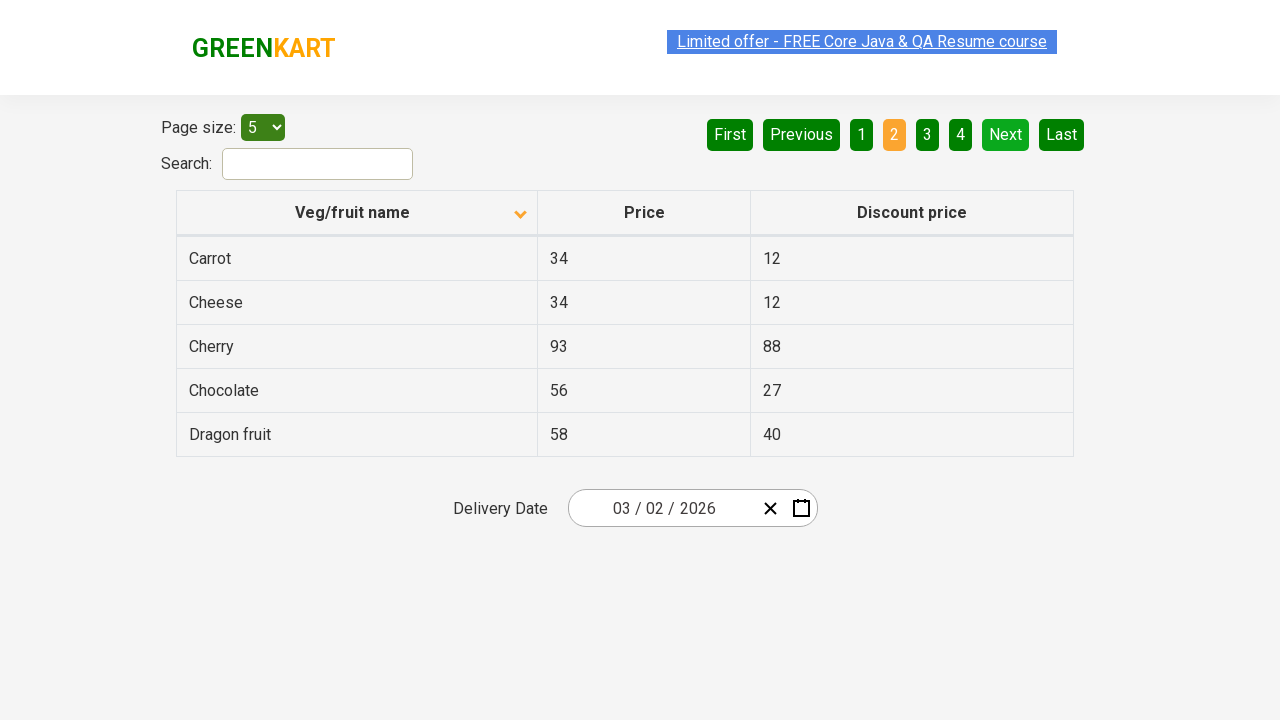

Waited 500ms for next page to load
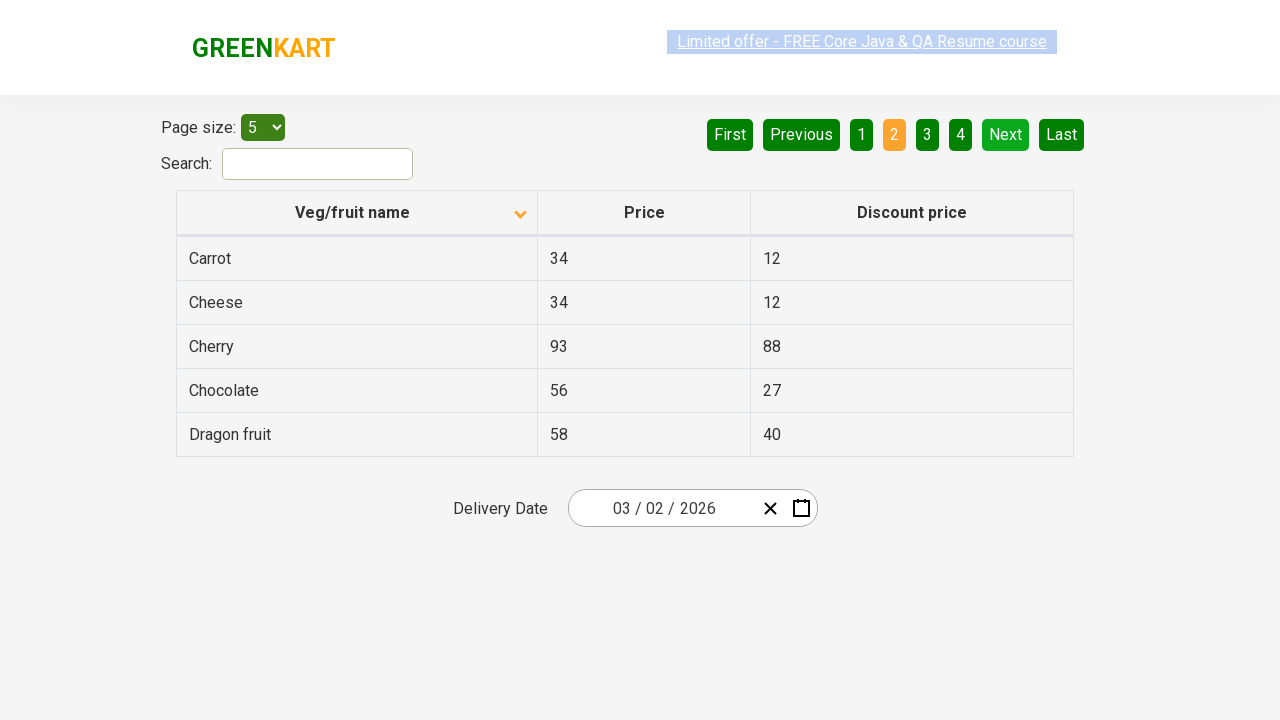

Clicked Next button to navigate to next page at (1006, 134) on [aria-label='Next']
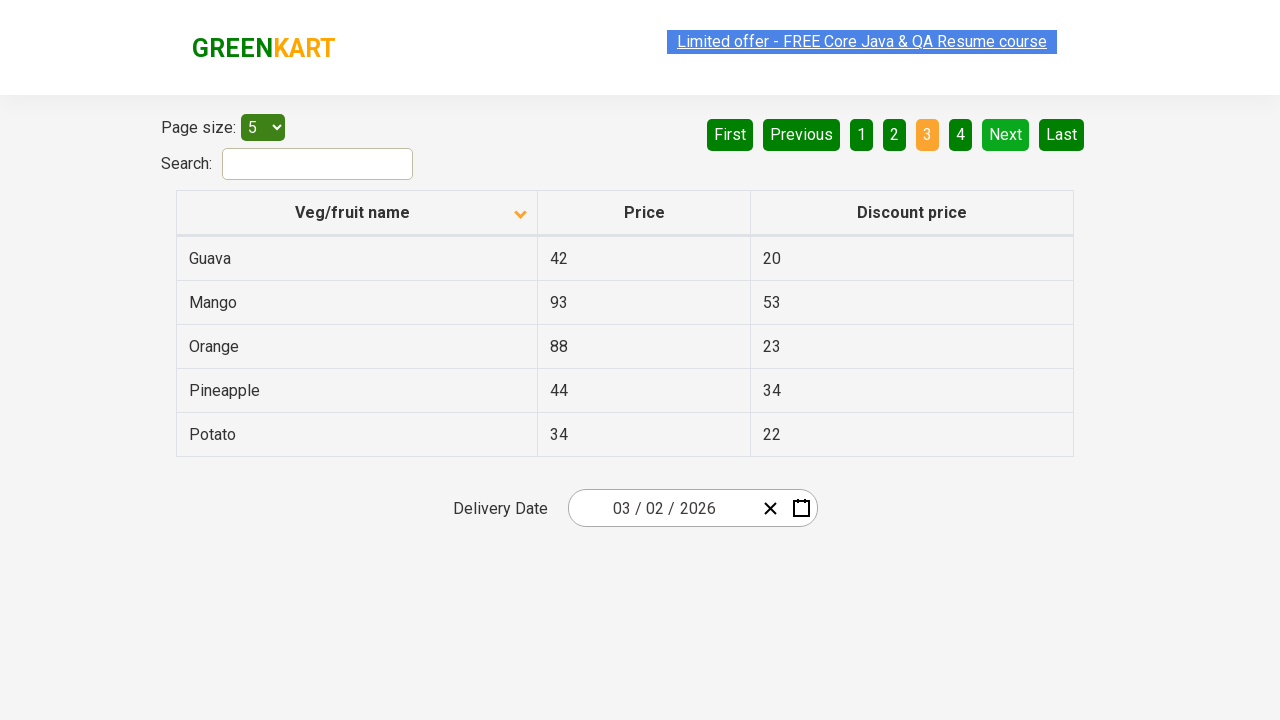

Waited 500ms for next page to load
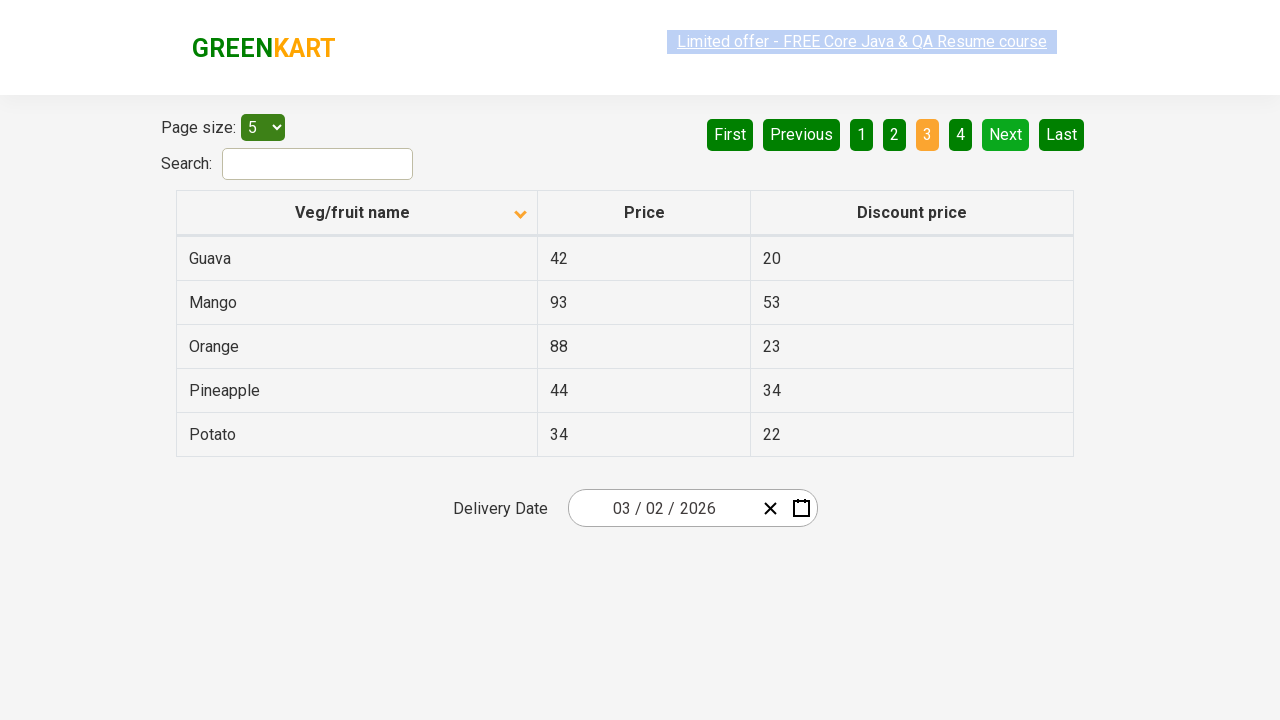

Clicked Next button to navigate to next page at (1006, 134) on [aria-label='Next']
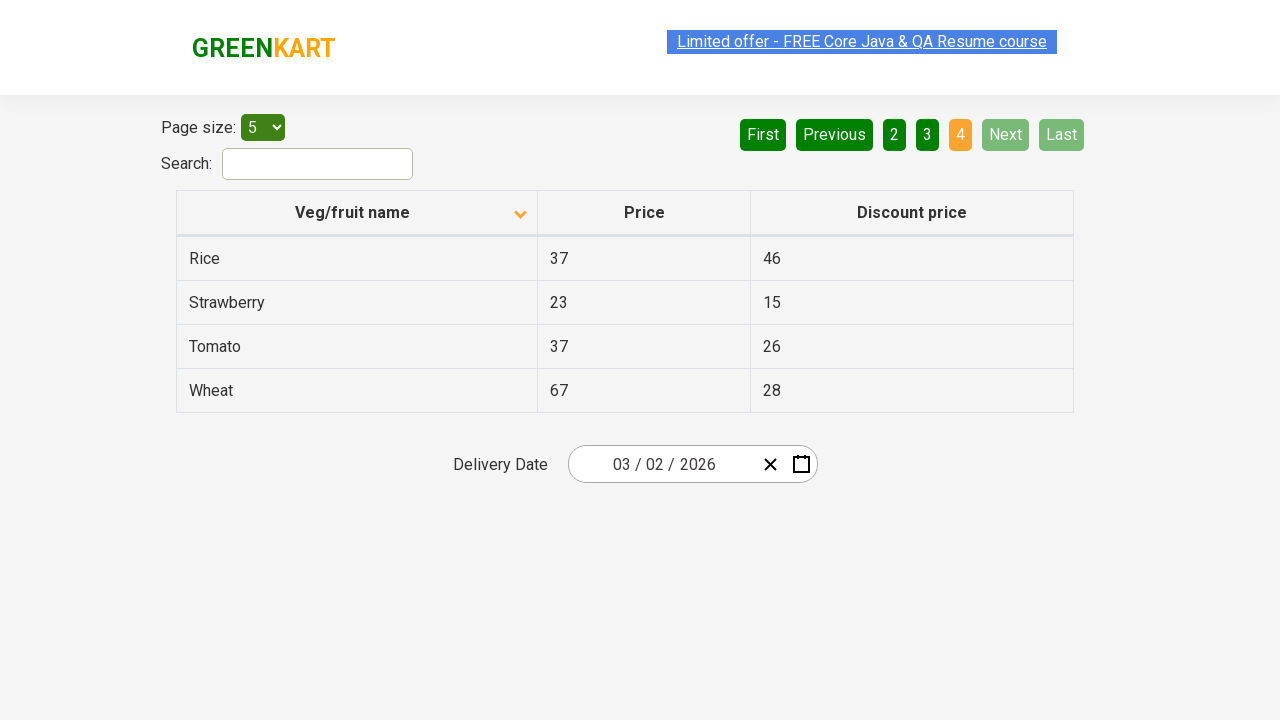

Waited 500ms for next page to load
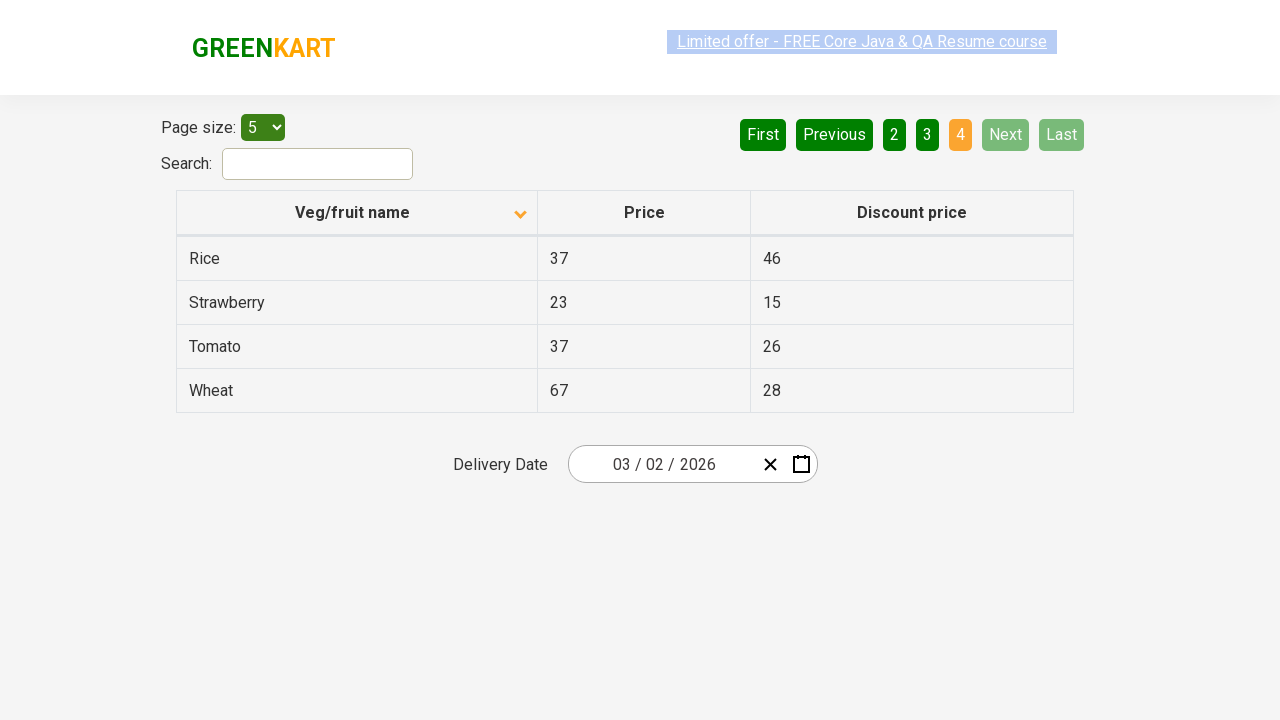

Found Rice item and retrieved its price: 37
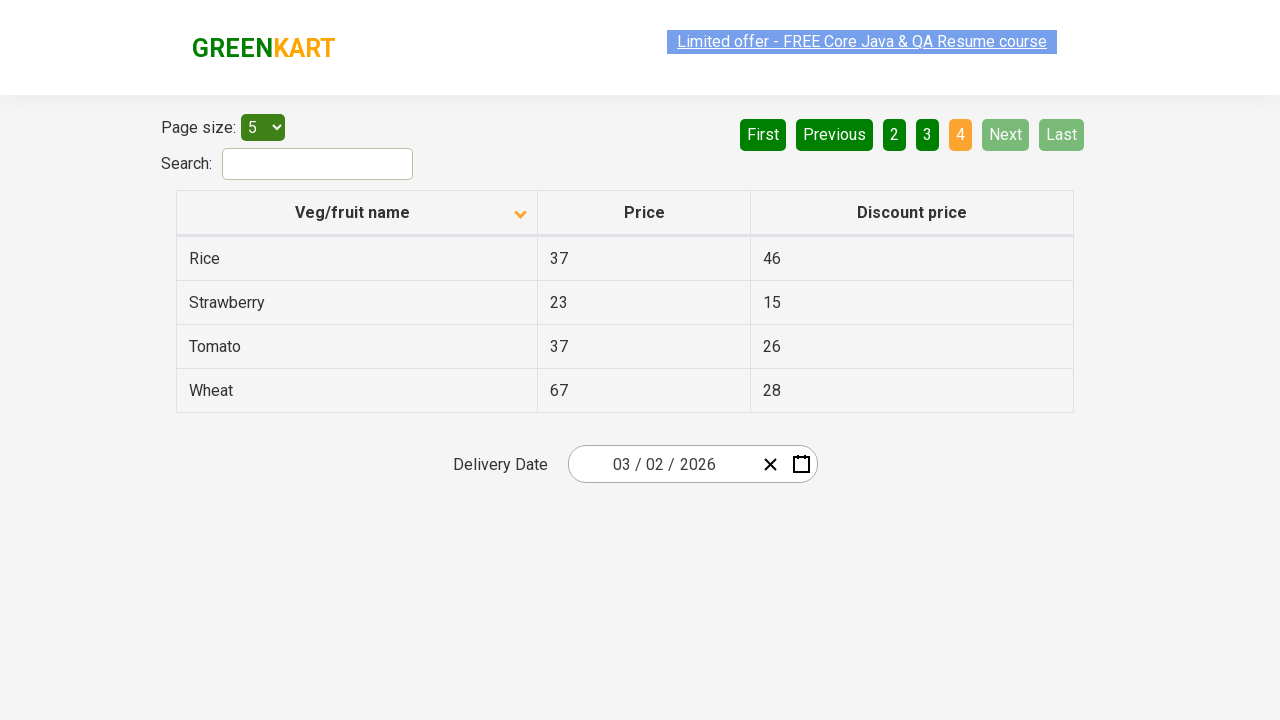

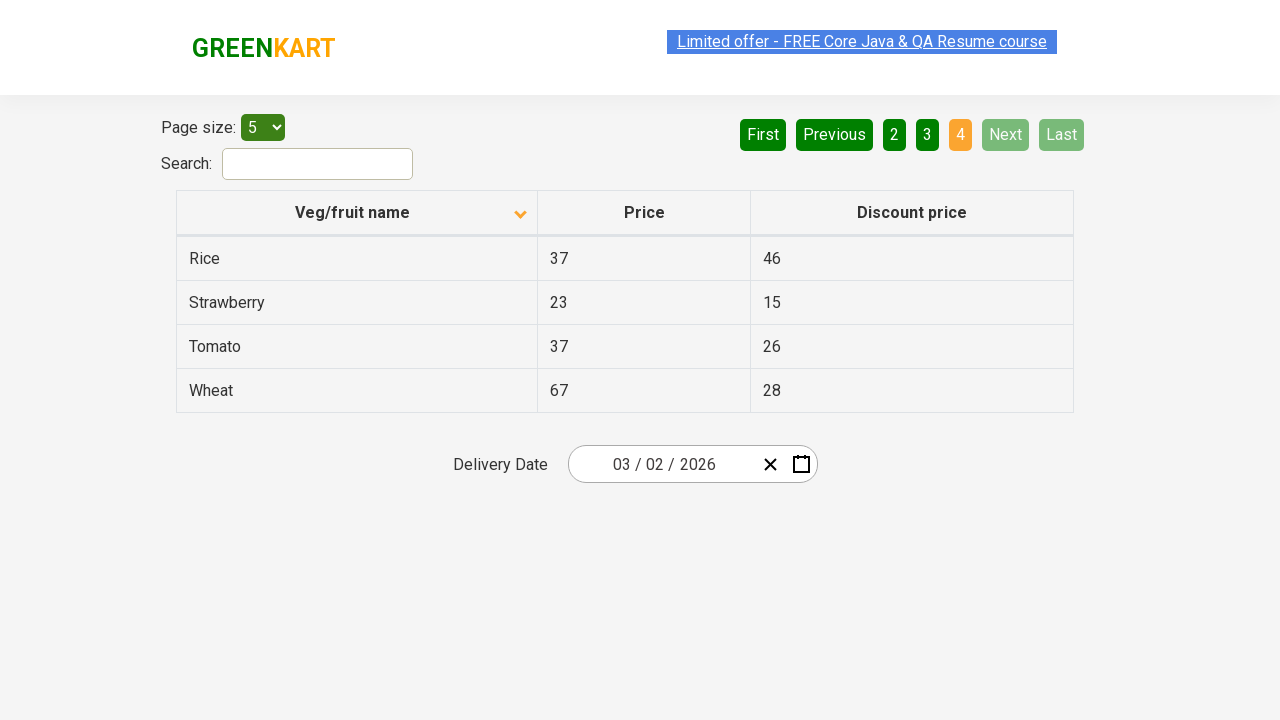